Navigates to telemart.ua, retrieves all cookies, adds custom cookies (favorite song and city_id), and verifies the cookies were added successfully by searching for them in the cookie list.

Starting URL: https://telemart.ua/

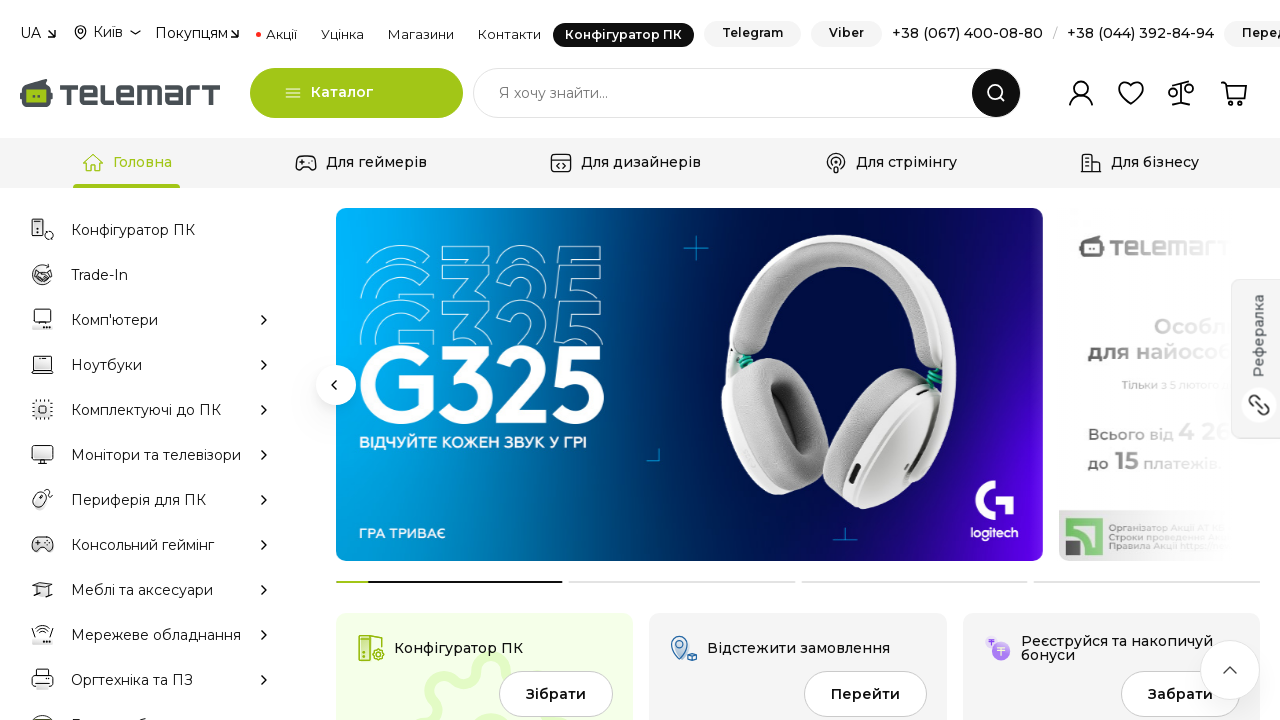

Retrieved initial cookies from context
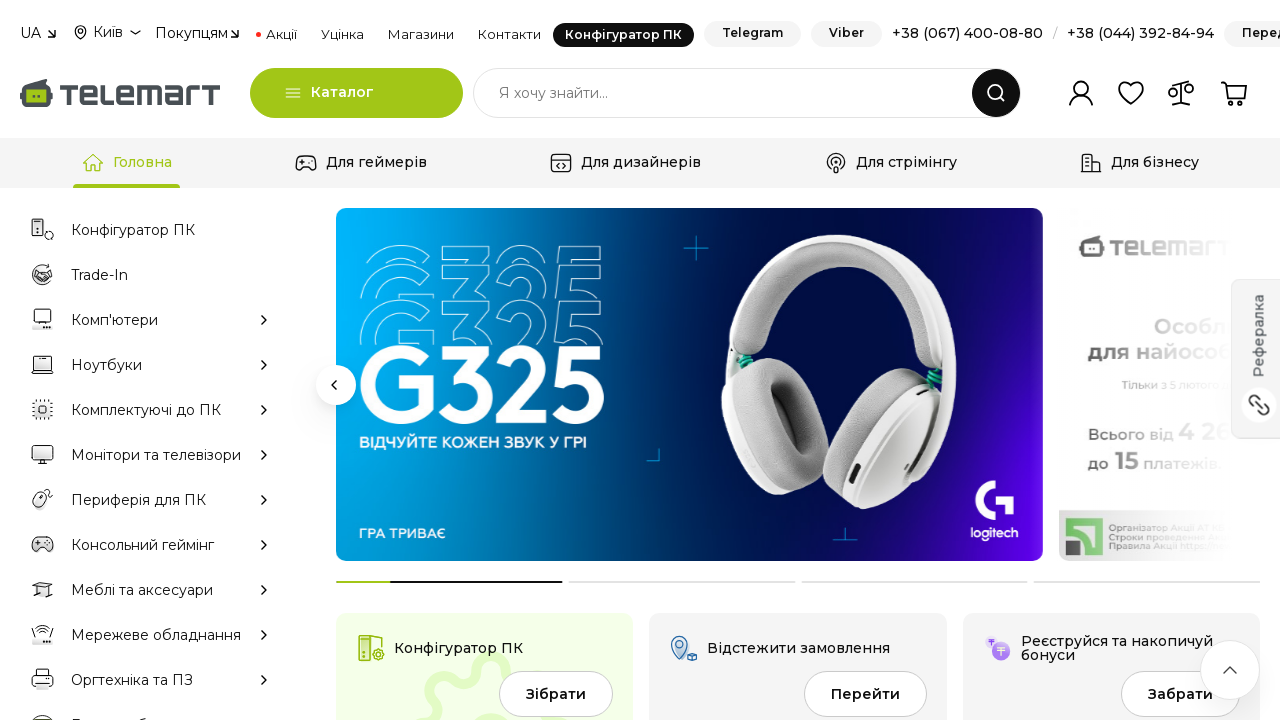

Added custom cookies: favorite_song and city_id
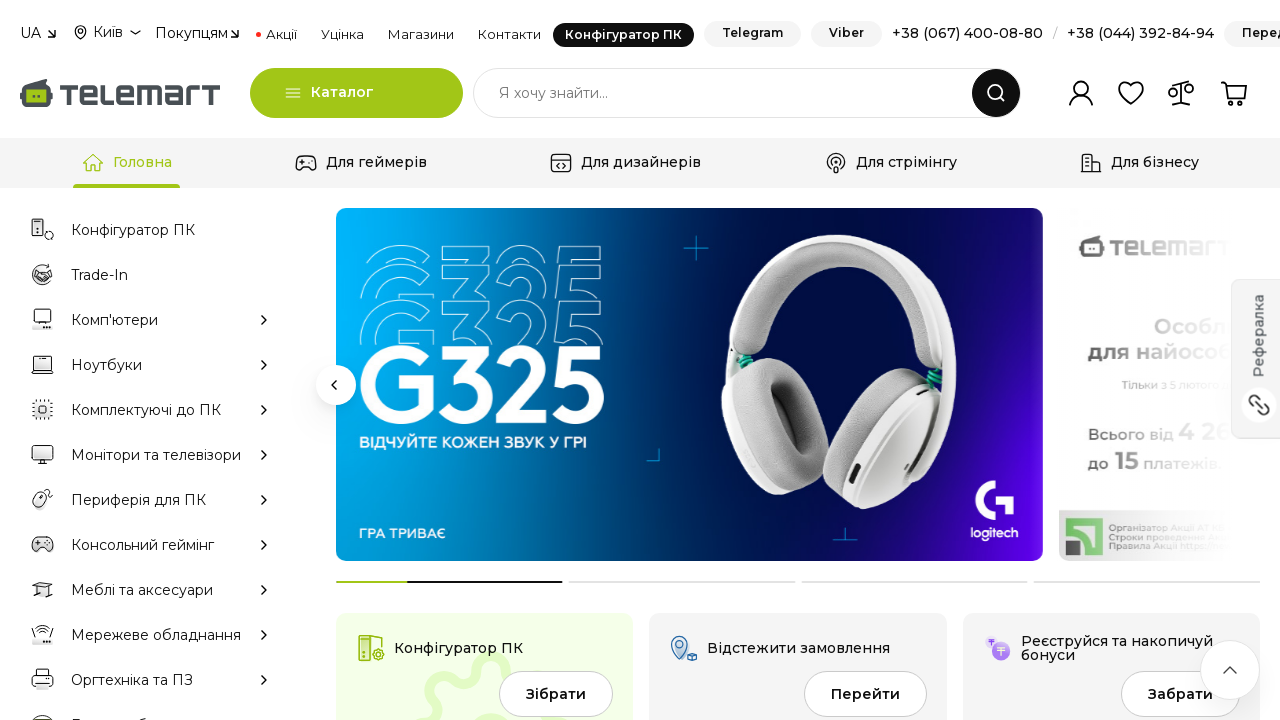

Retrieved updated cookies list from context
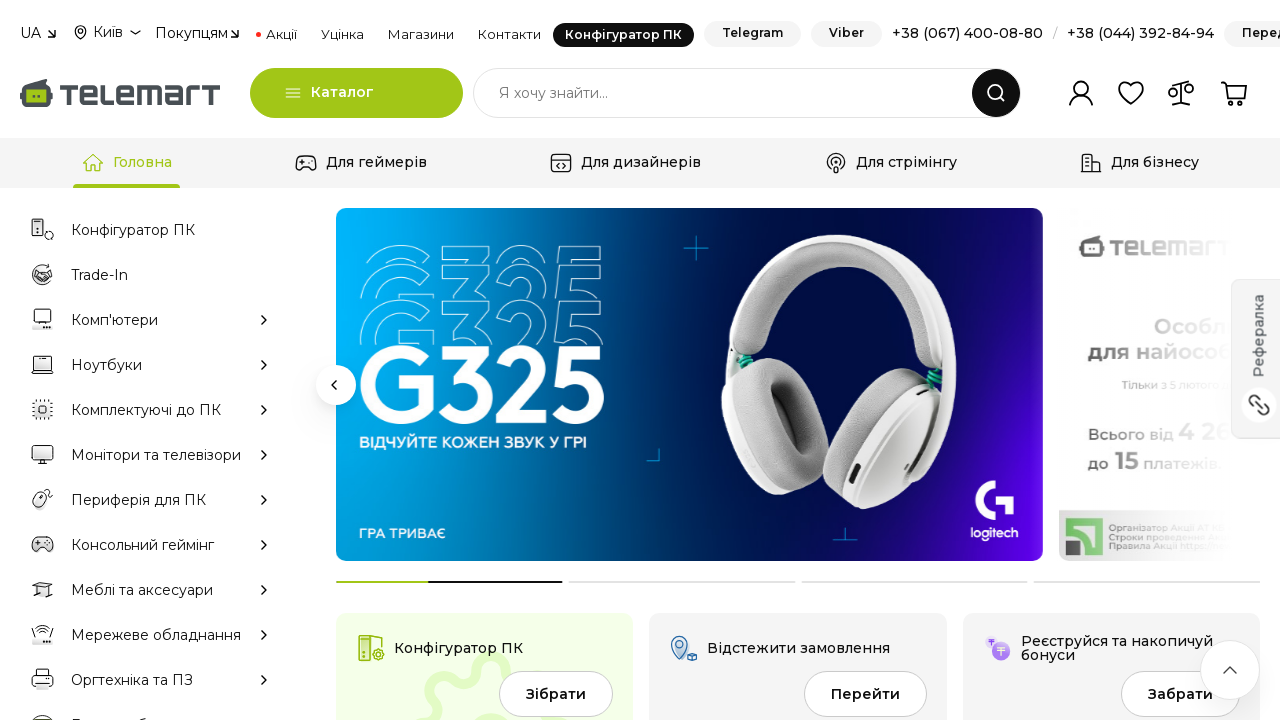

Searched for favorite_song cookie in cookie list
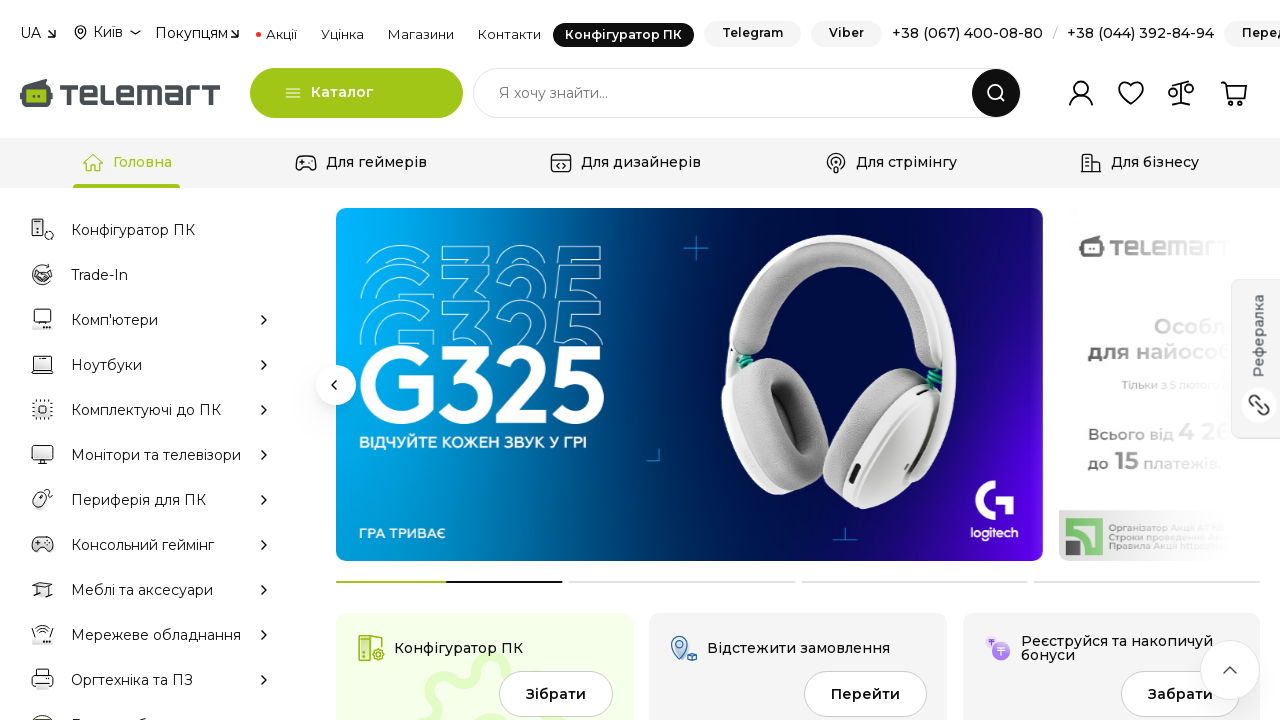

Searched for city_id cookie in cookie list
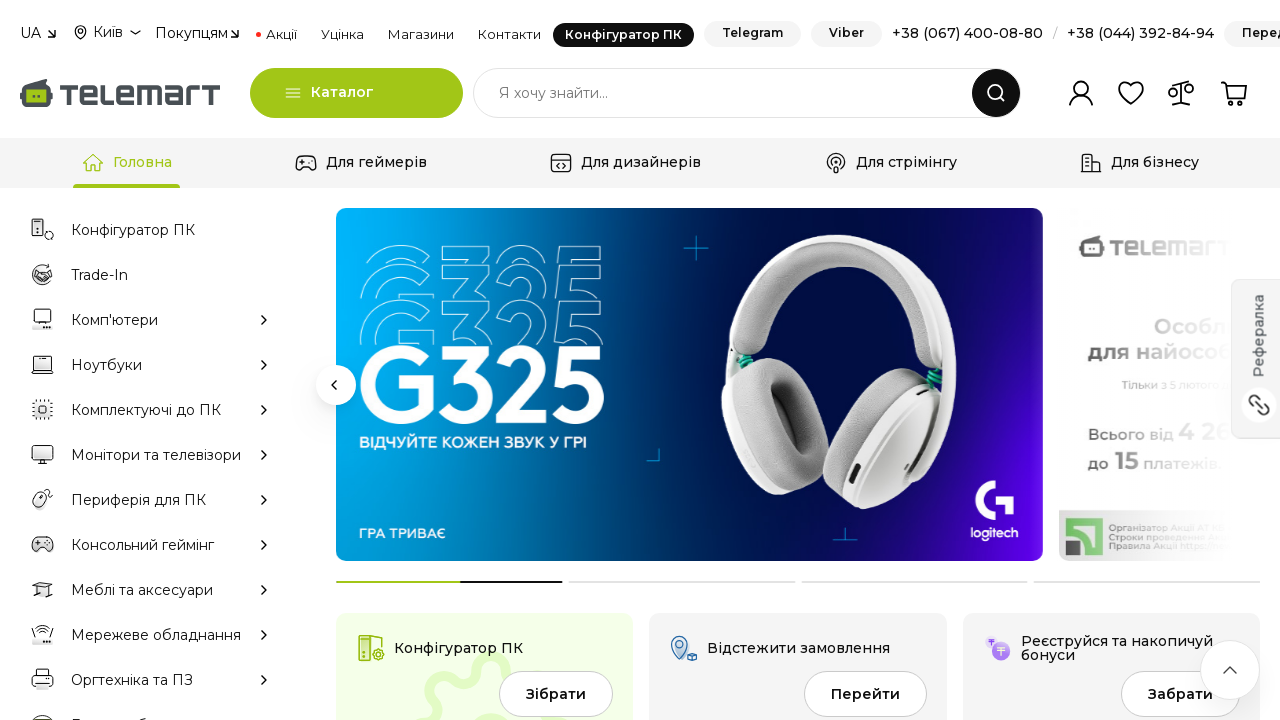

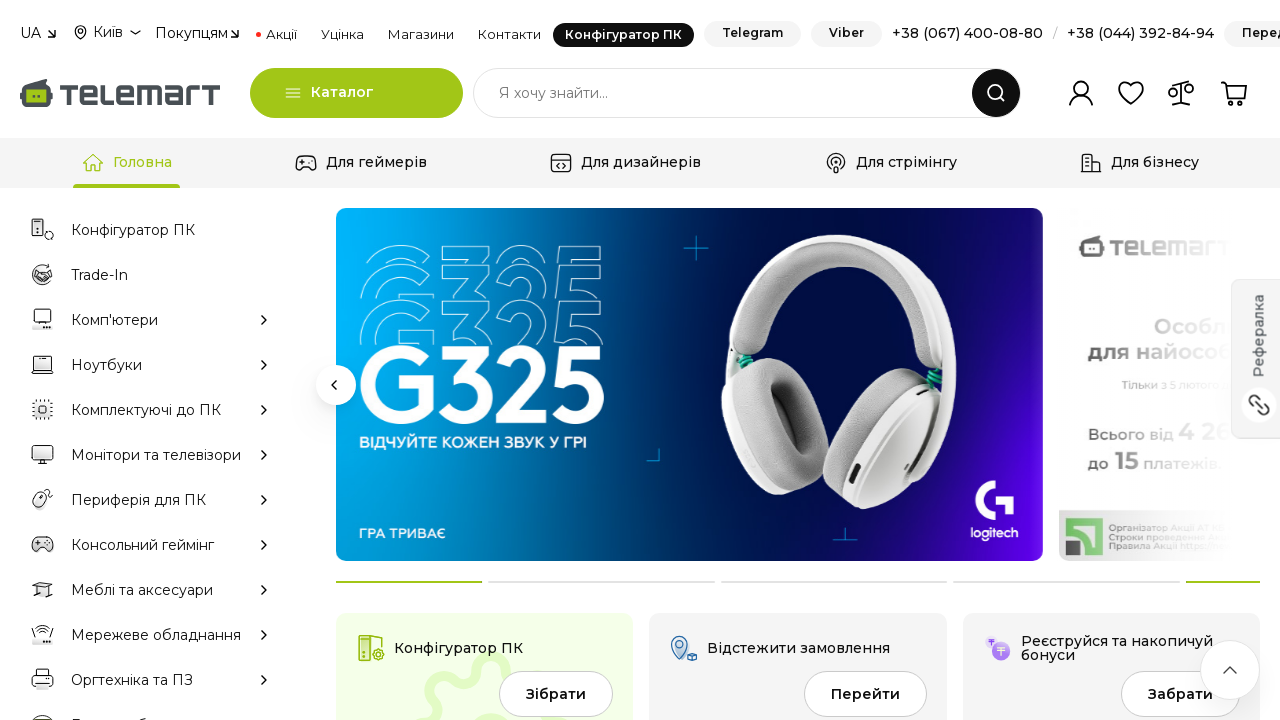